Tests filtering to display only active (uncompleted) items

Starting URL: https://demo.playwright.dev/todomvc

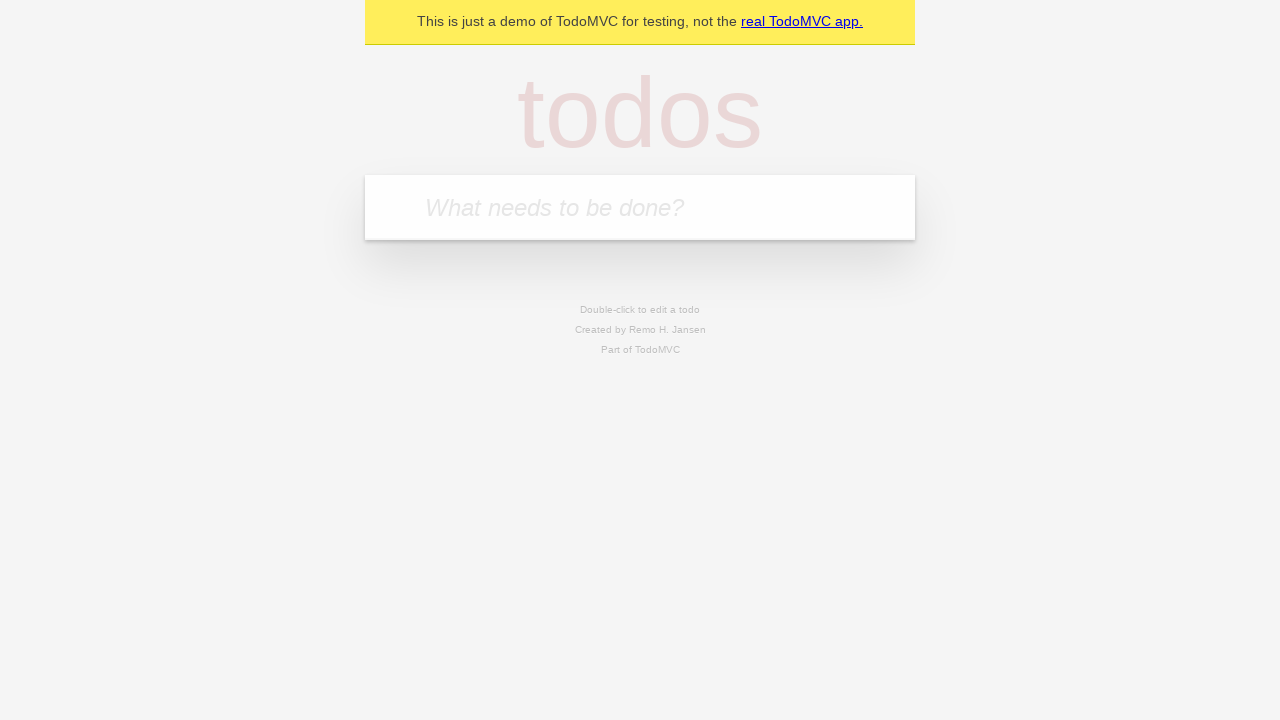

Filled todo input with 'buy some cheese' on internal:attr=[placeholder="What needs to be done?"i]
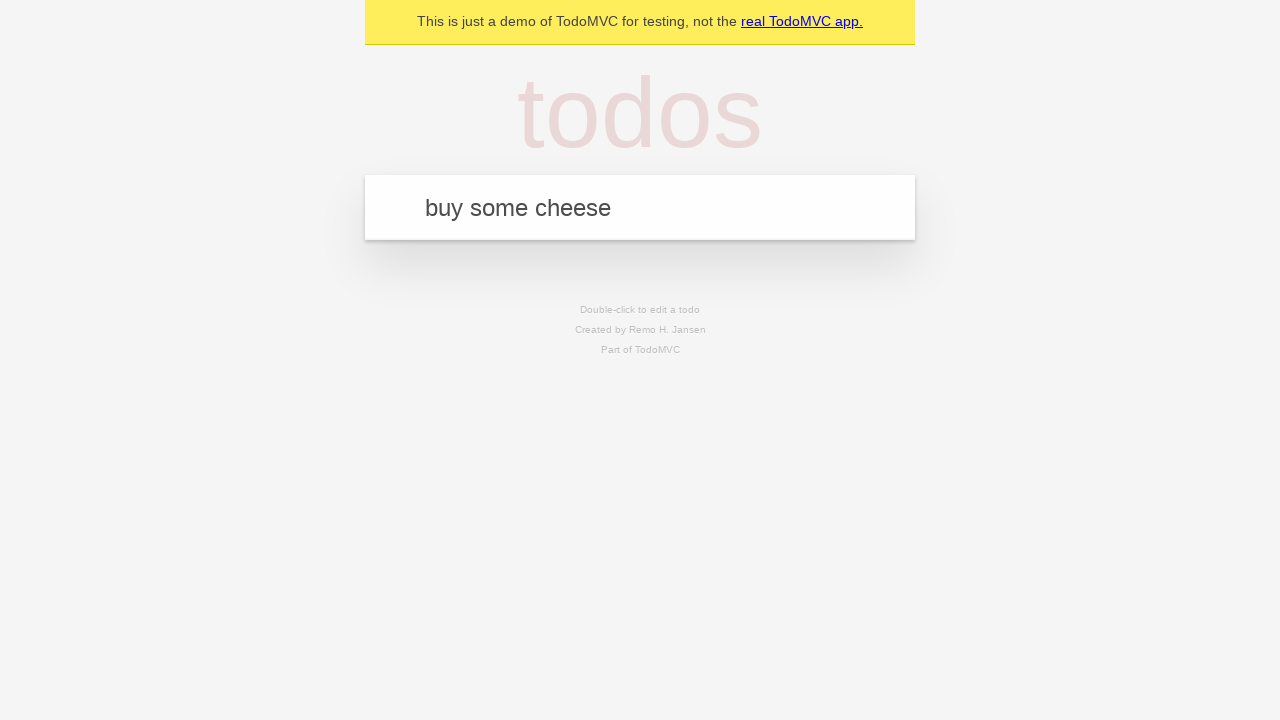

Pressed Enter to create todo 'buy some cheese' on internal:attr=[placeholder="What needs to be done?"i]
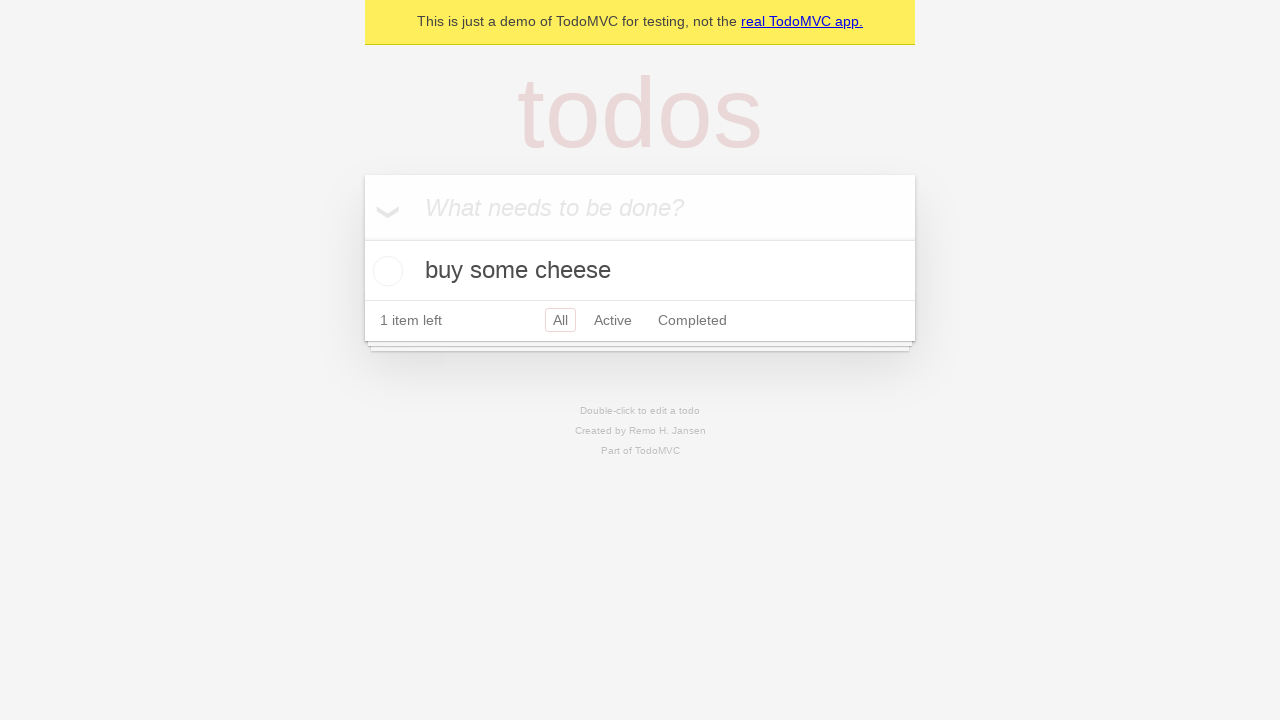

Filled todo input with 'feed the cat' on internal:attr=[placeholder="What needs to be done?"i]
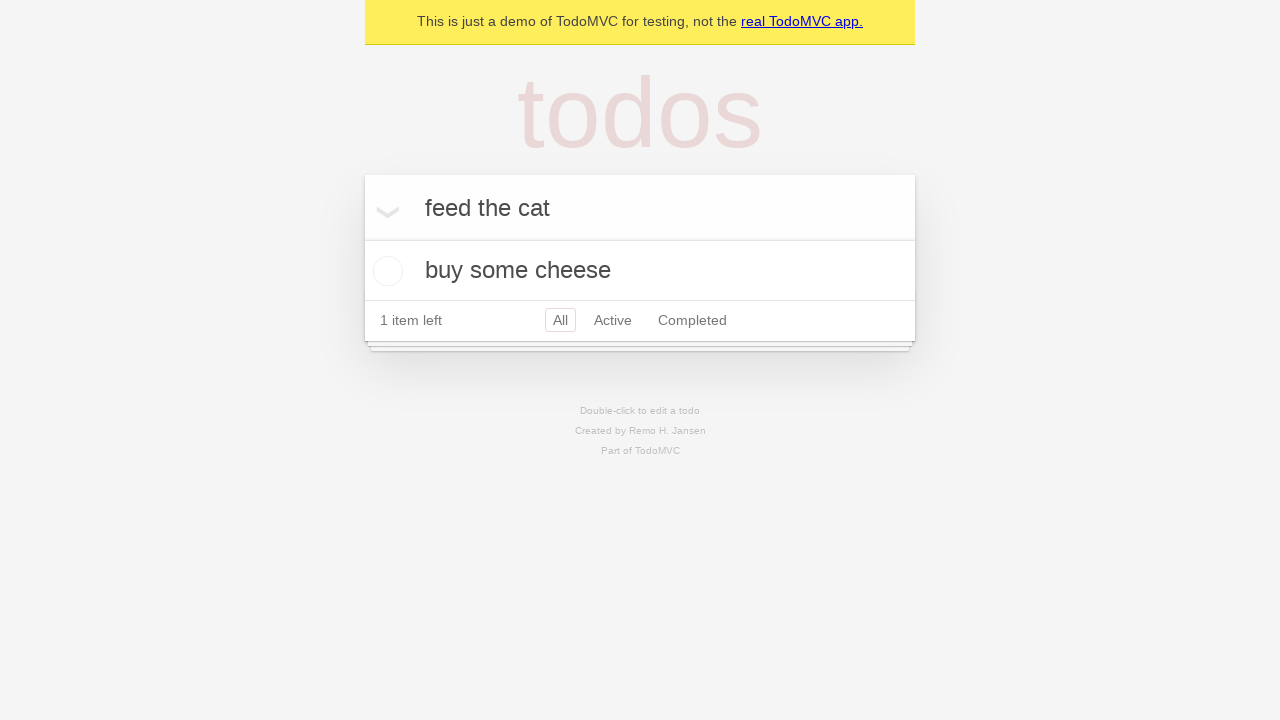

Pressed Enter to create todo 'feed the cat' on internal:attr=[placeholder="What needs to be done?"i]
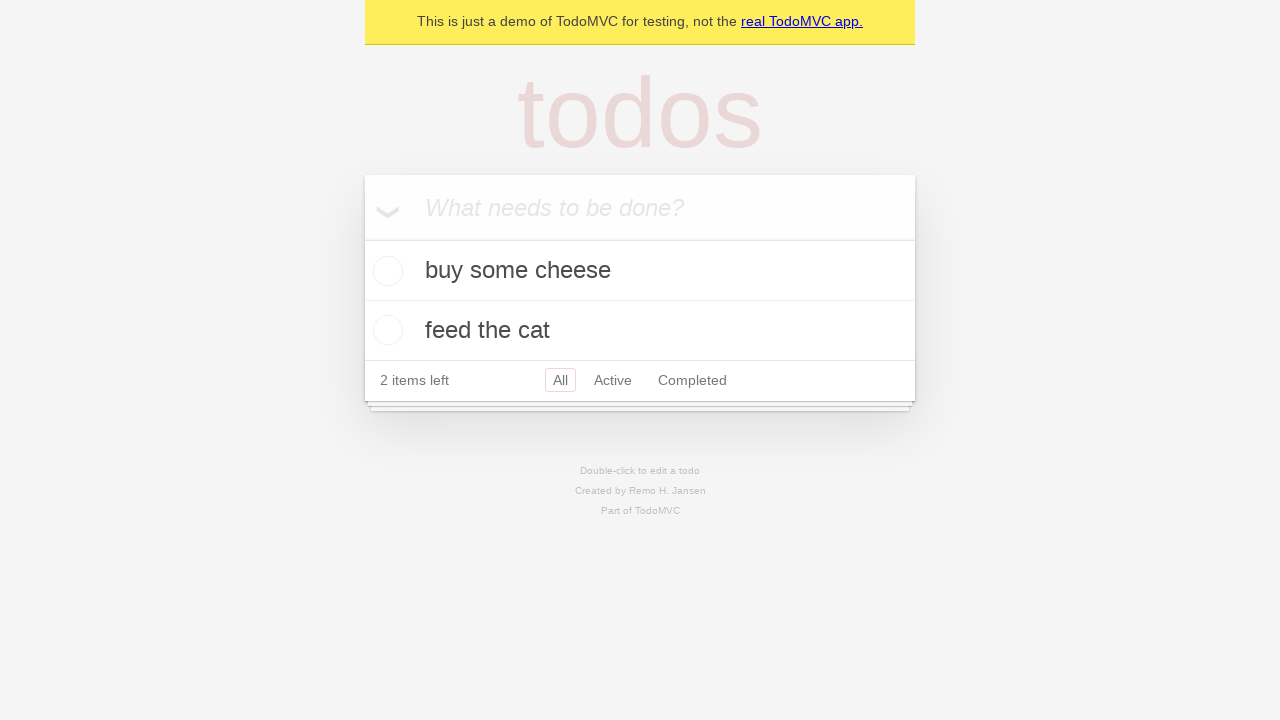

Filled todo input with 'book a doctors appointment' on internal:attr=[placeholder="What needs to be done?"i]
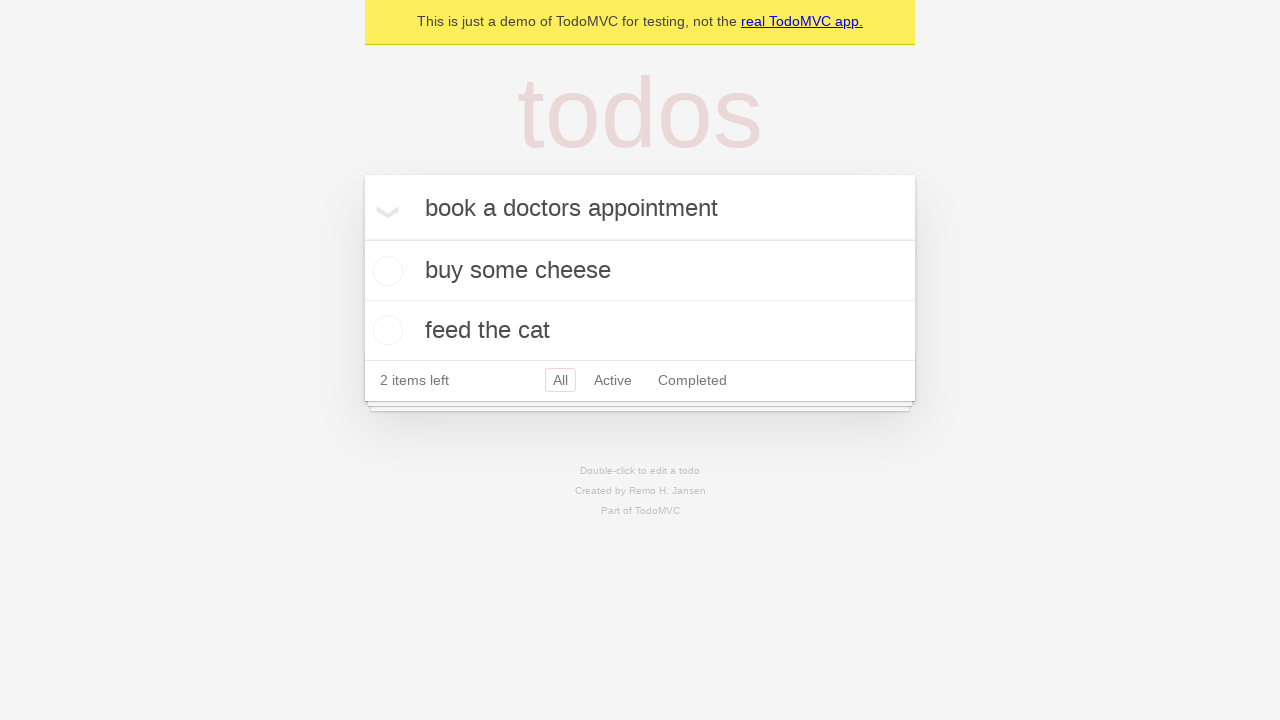

Pressed Enter to create todo 'book a doctors appointment' on internal:attr=[placeholder="What needs to be done?"i]
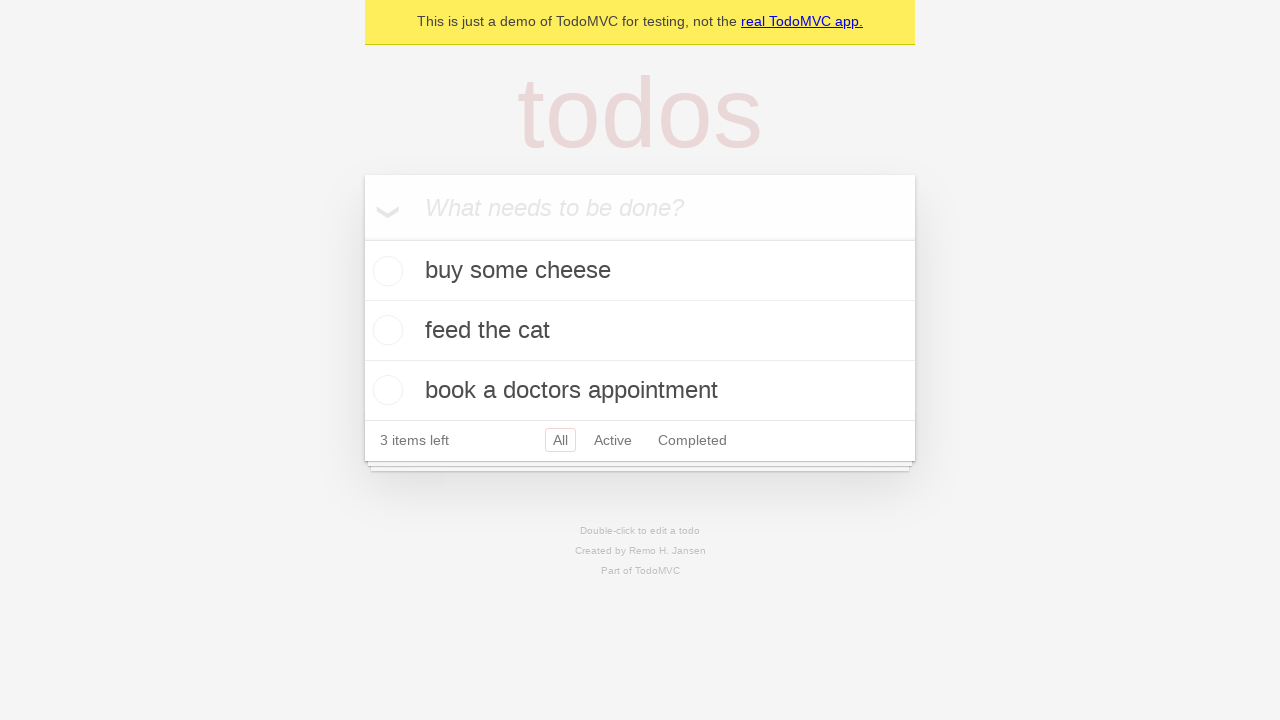

Checked the second todo item 'feed the cat' at (385, 330) on internal:testid=[data-testid="todo-item"s] >> nth=1 >> internal:role=checkbox
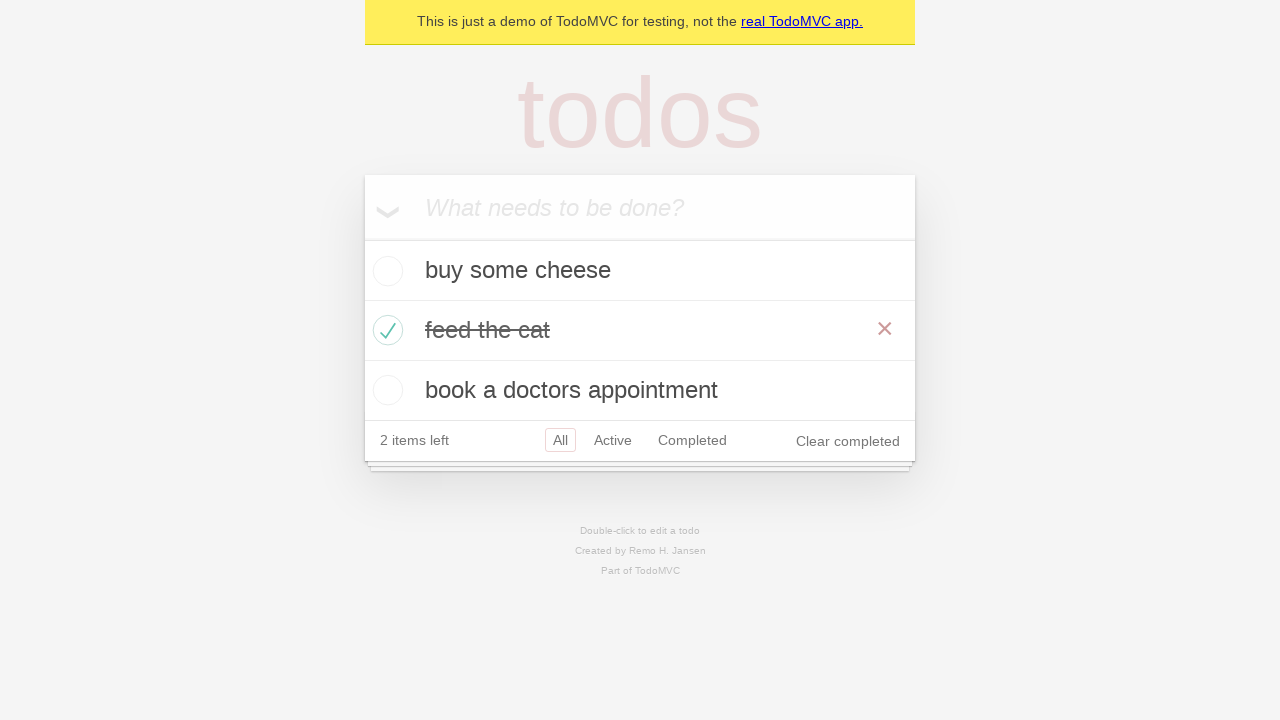

Clicked Active filter to display only uncompleted items at (613, 440) on internal:role=link[name="Active"i]
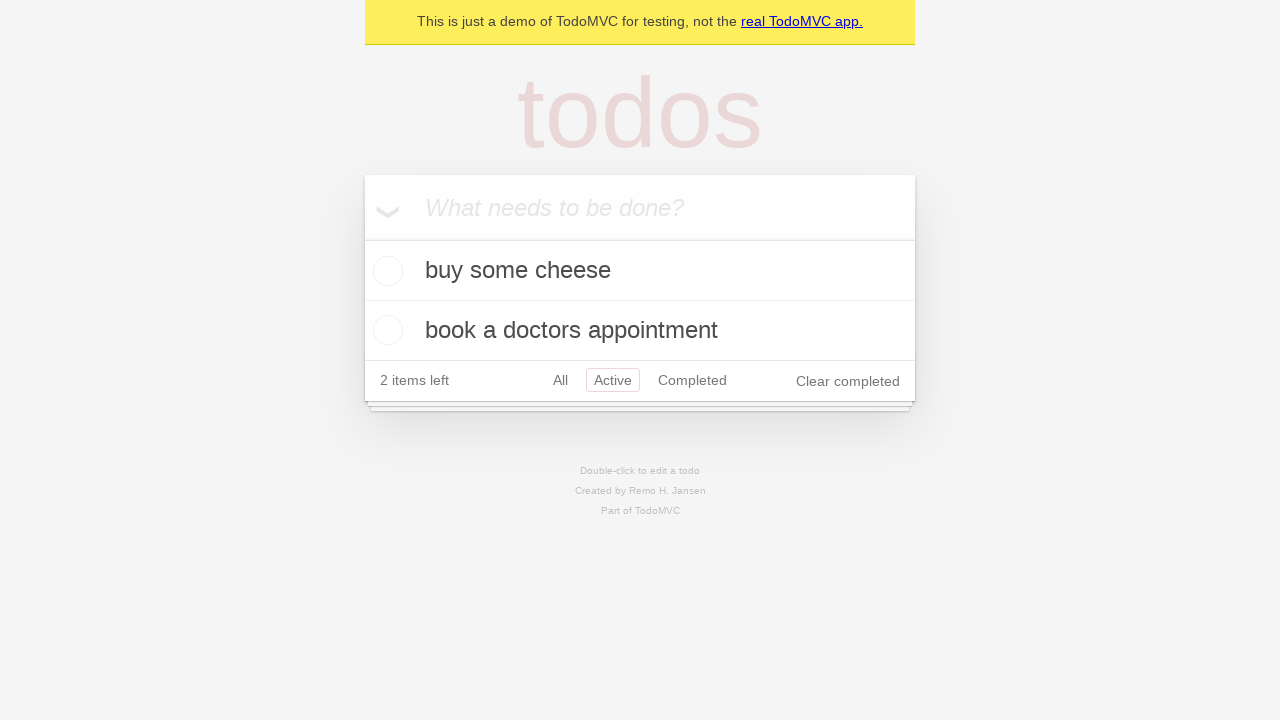

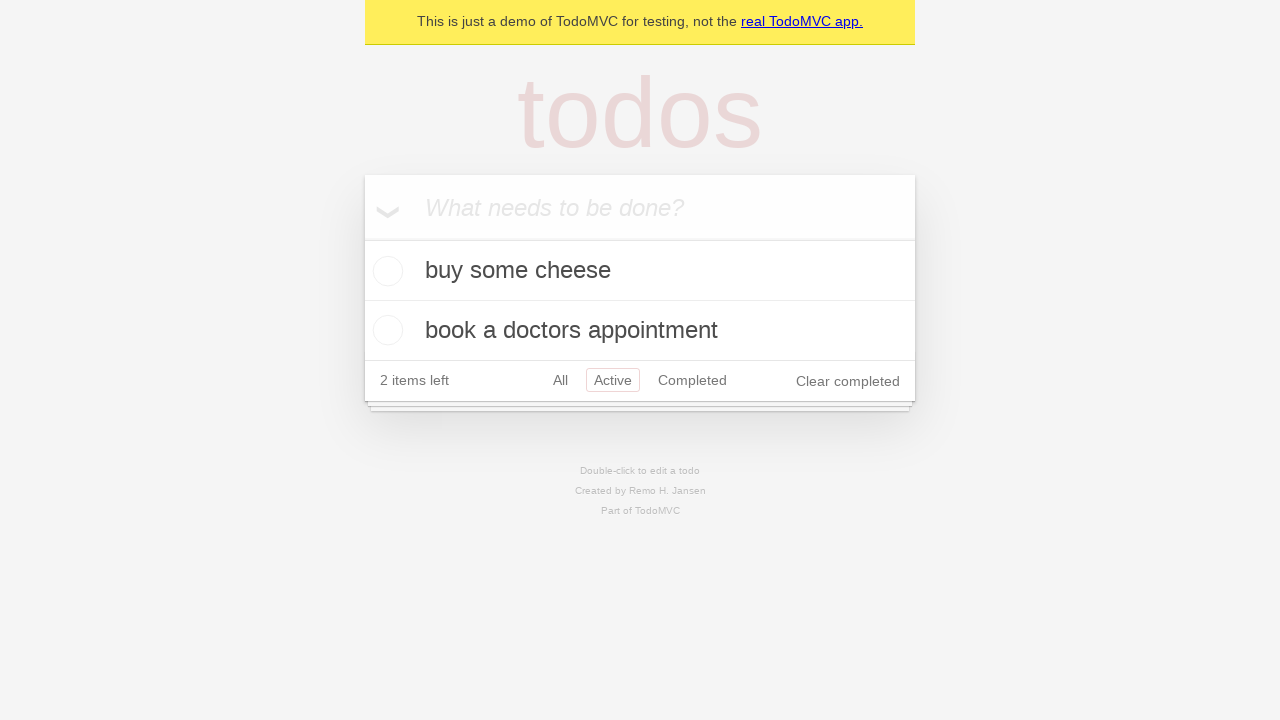